Tests refreshing the current page

Starting URL: https://duckduckgo.com/?

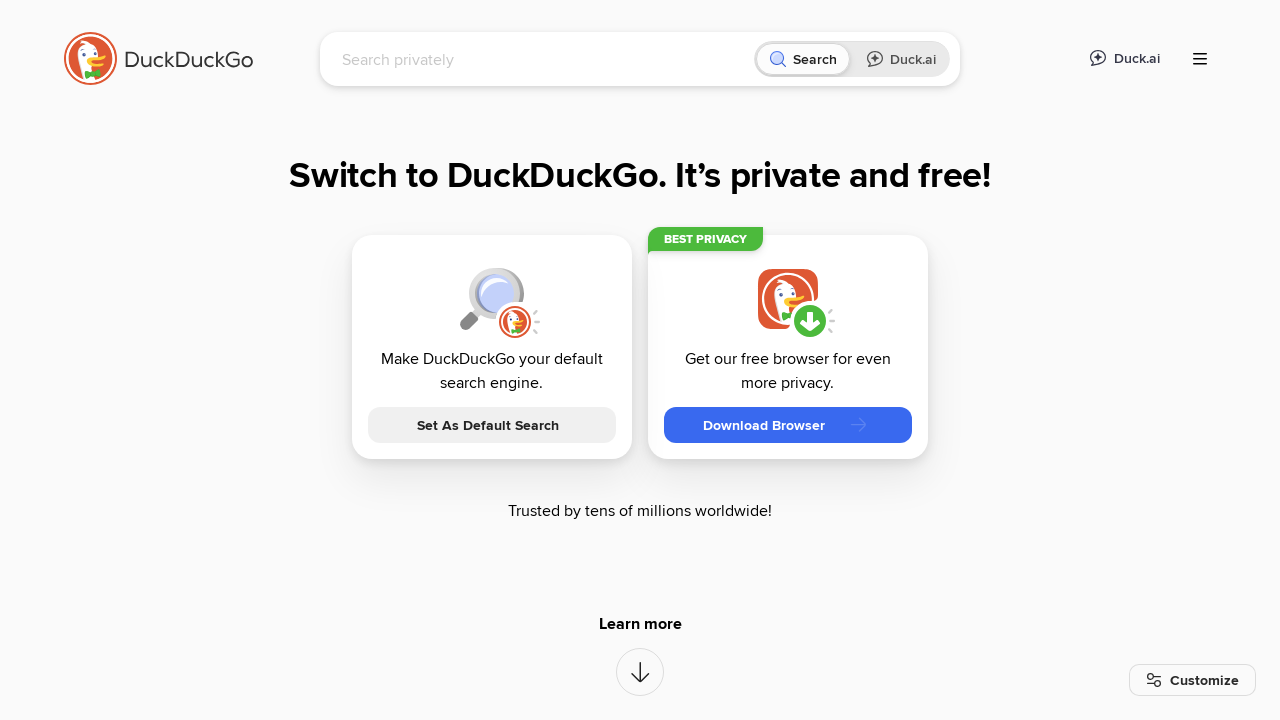

Reloaded the DuckDuckGo homepage
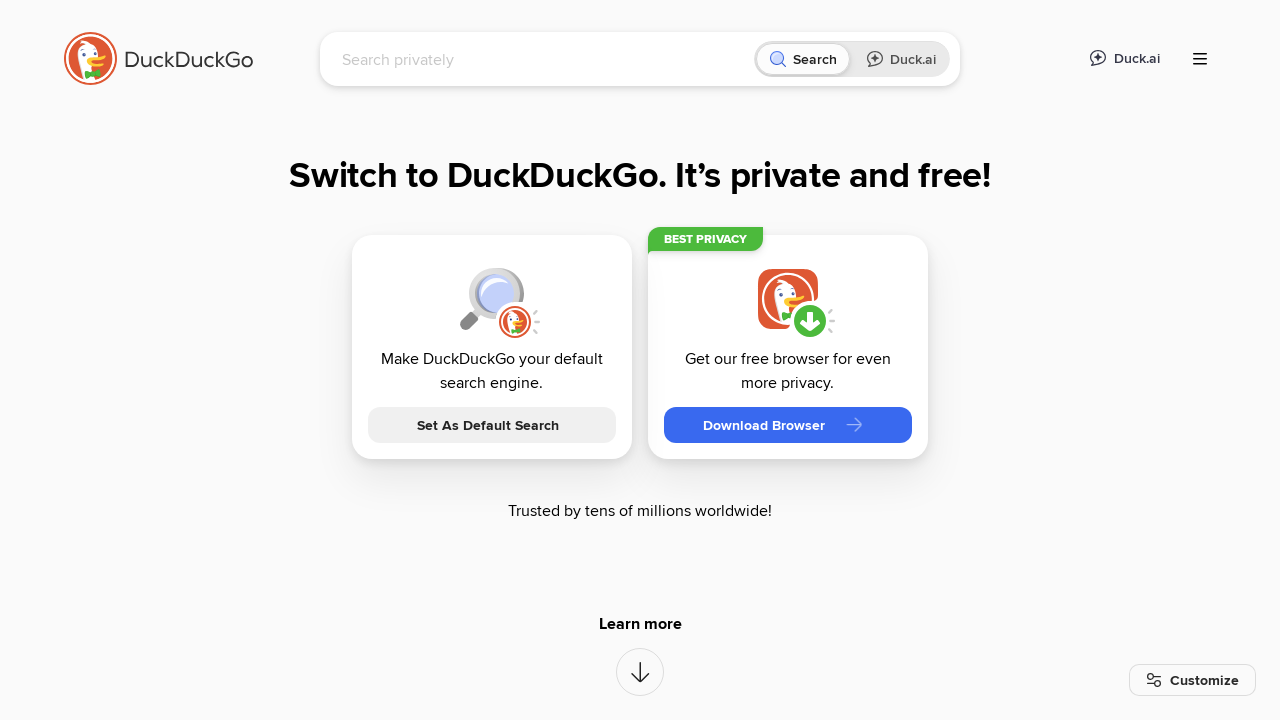

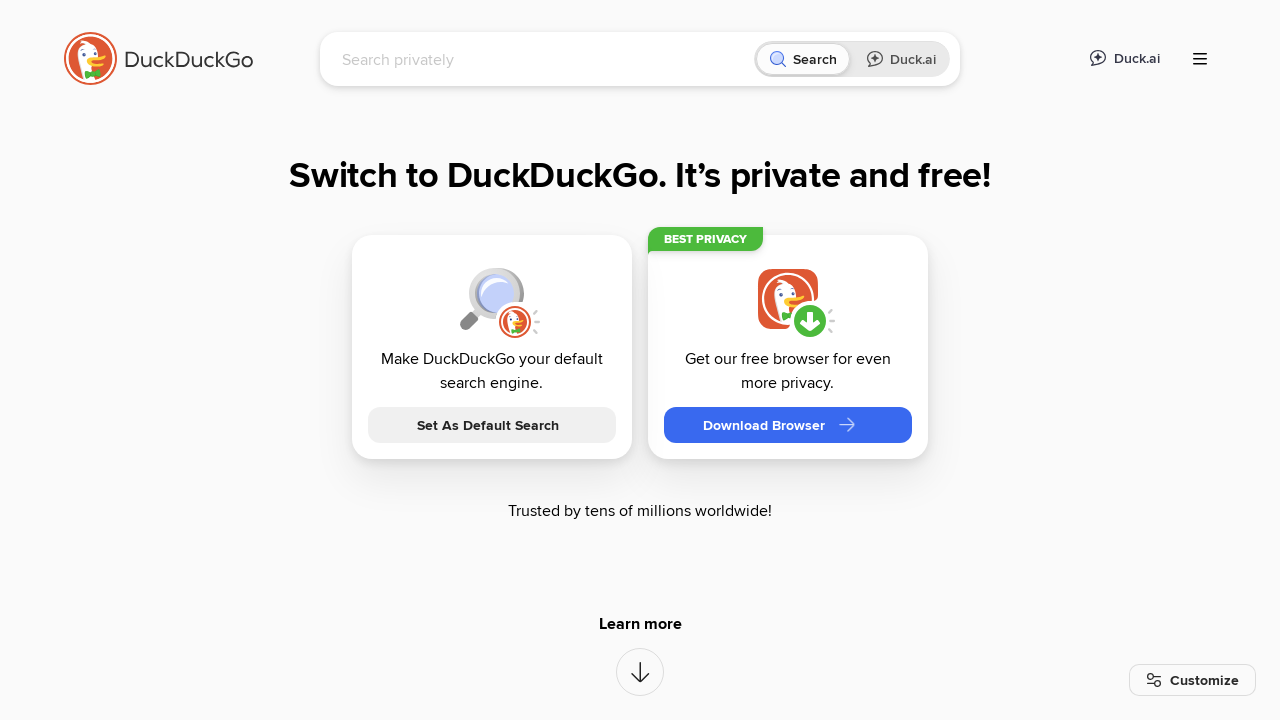